Verifies the href attribute of the Elemental Selenium link

Starting URL: https://the-internet.herokuapp.com/

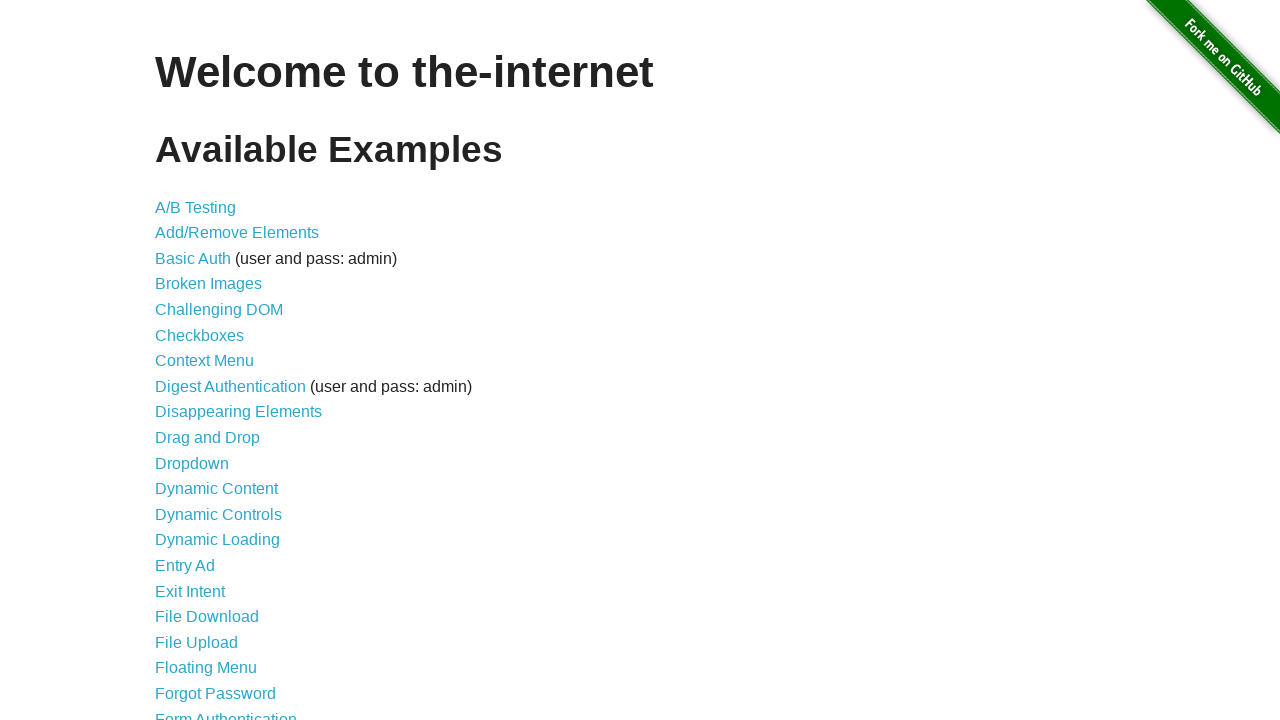

Clicked on Form Authentication link at (226, 712) on text=Form Authentication
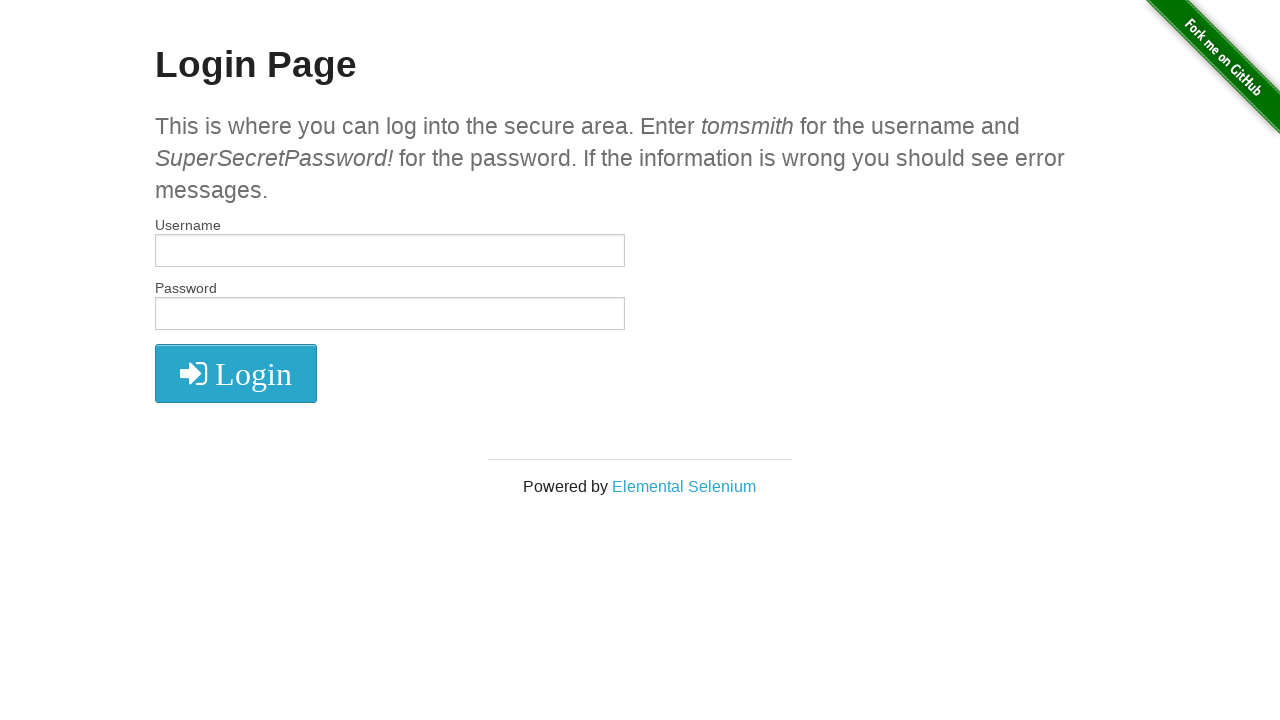

Located Elemental Selenium link
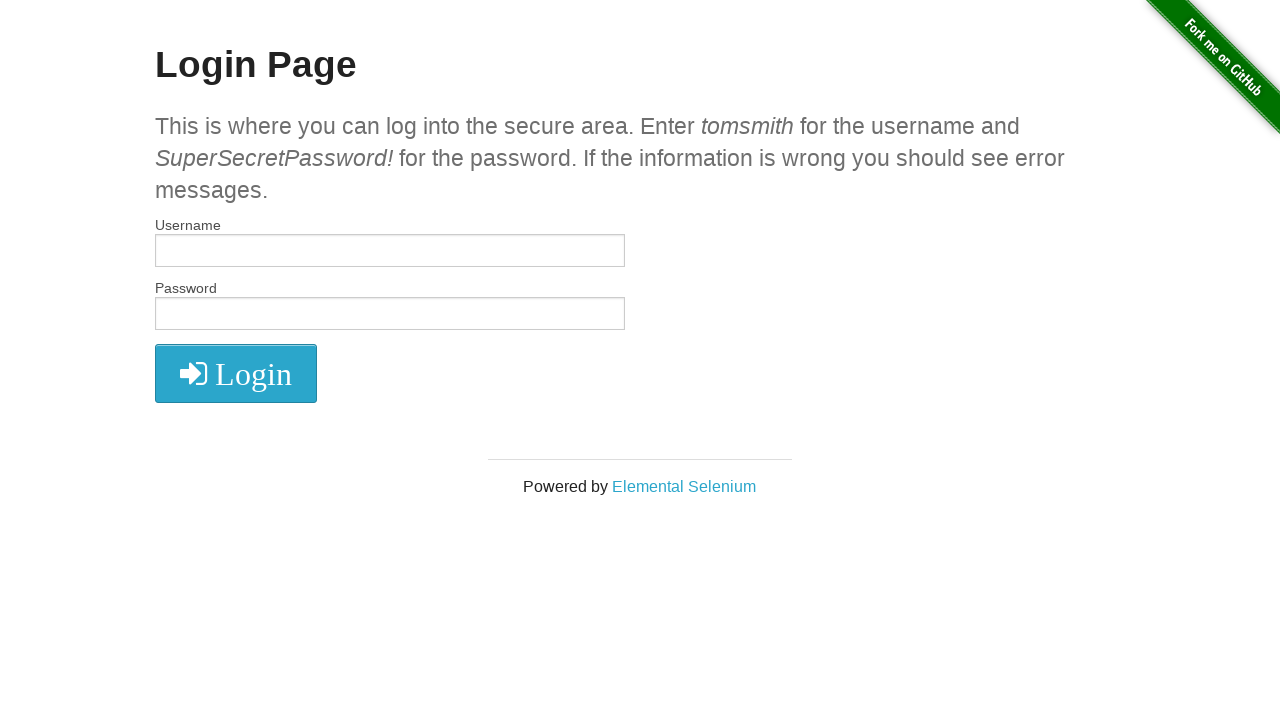

Verified Elemental Selenium link href matches 'http://elementalselenium.com/'
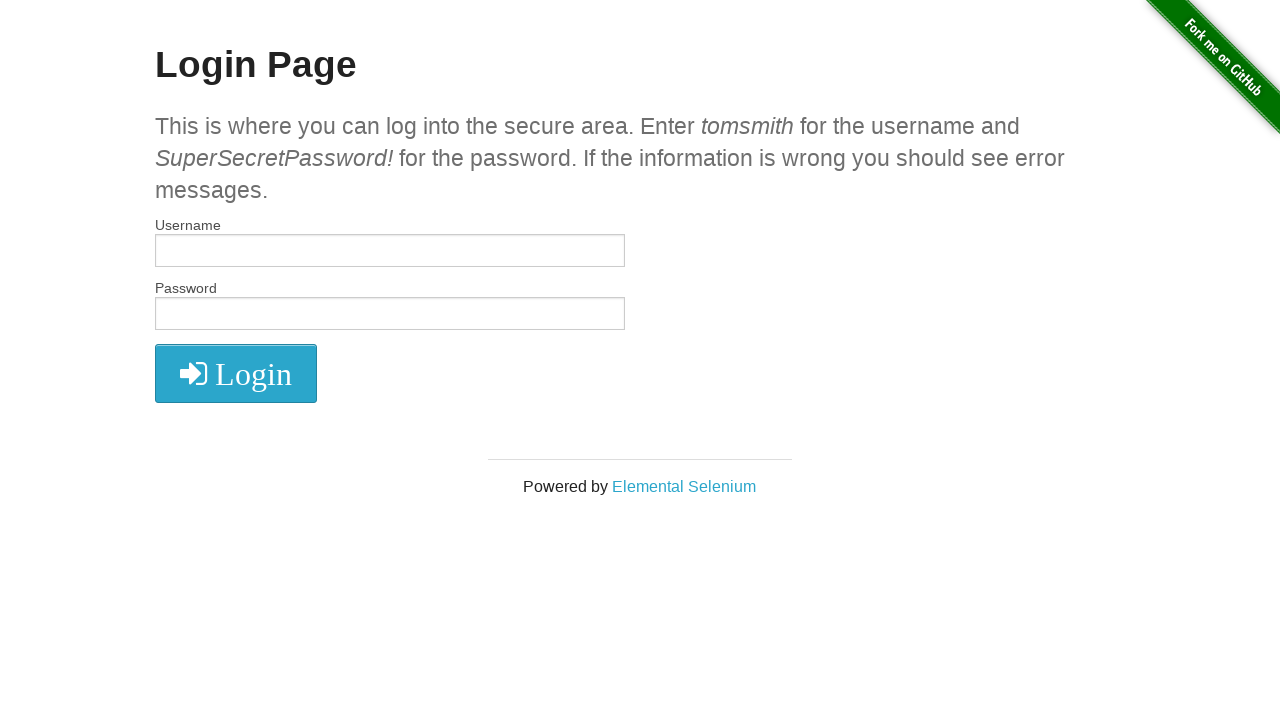

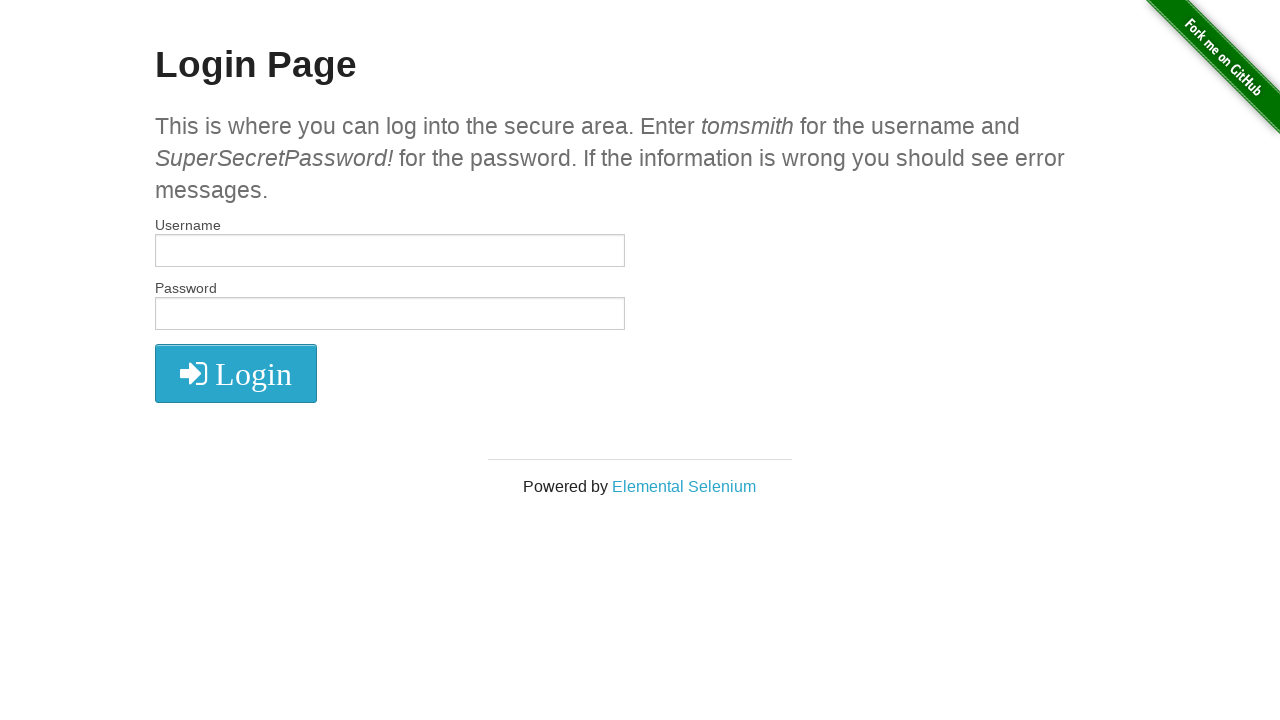